Tests three-digit arithmetic operations (125+478 and 200-150) on the Desmos scientific calculator.

Starting URL: https://www.desmos.com/scientific

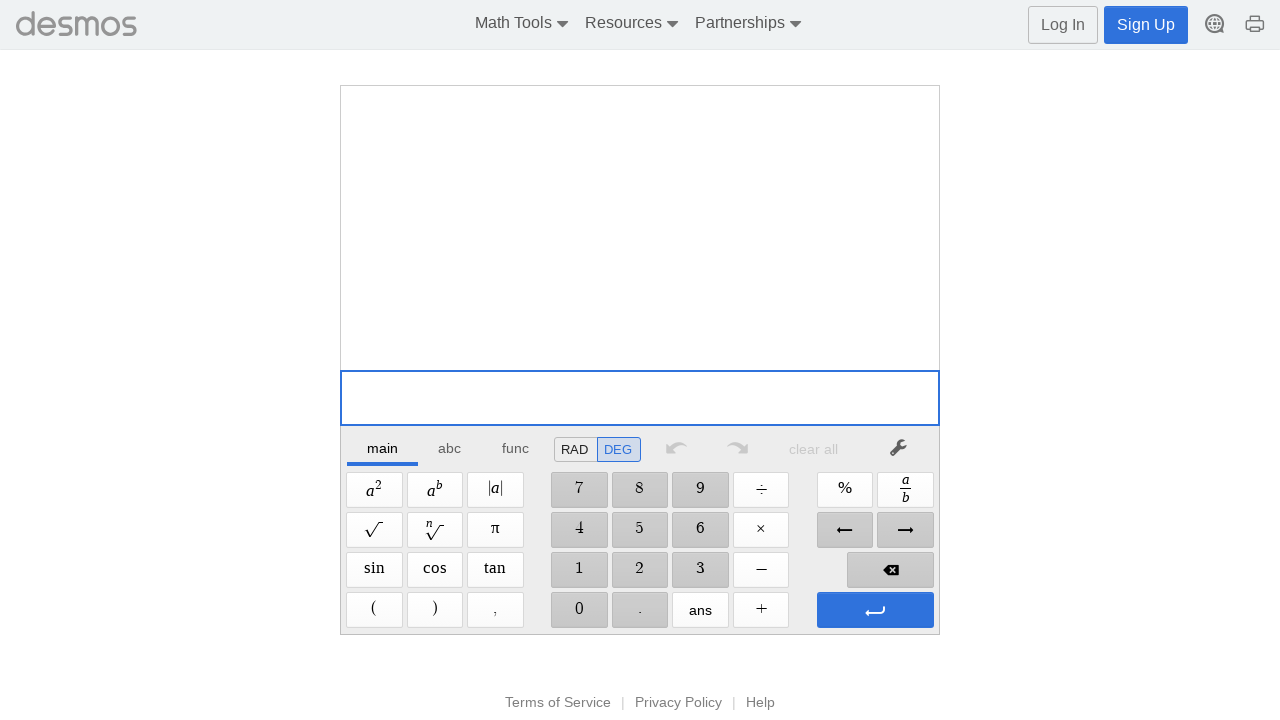

Desmos scientific calculator loaded and ready
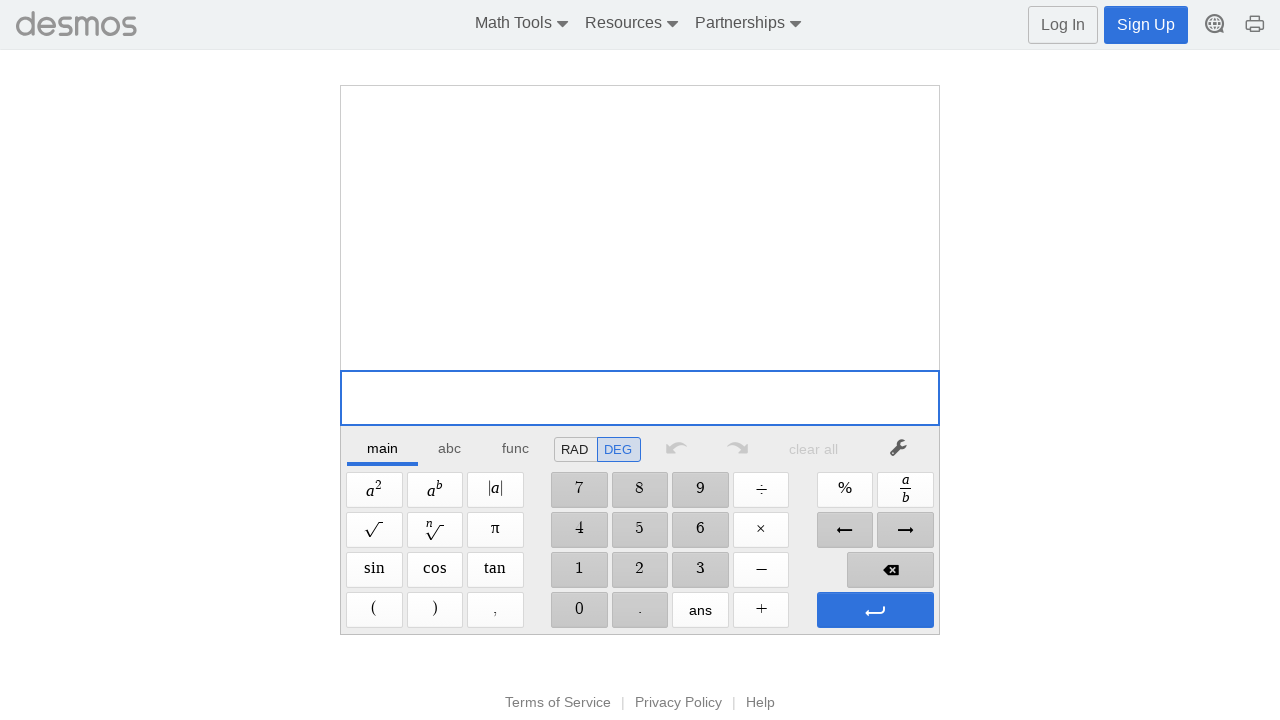

Clicked button '1' at (579, 570) on xpath=//span[@aria-label='1']
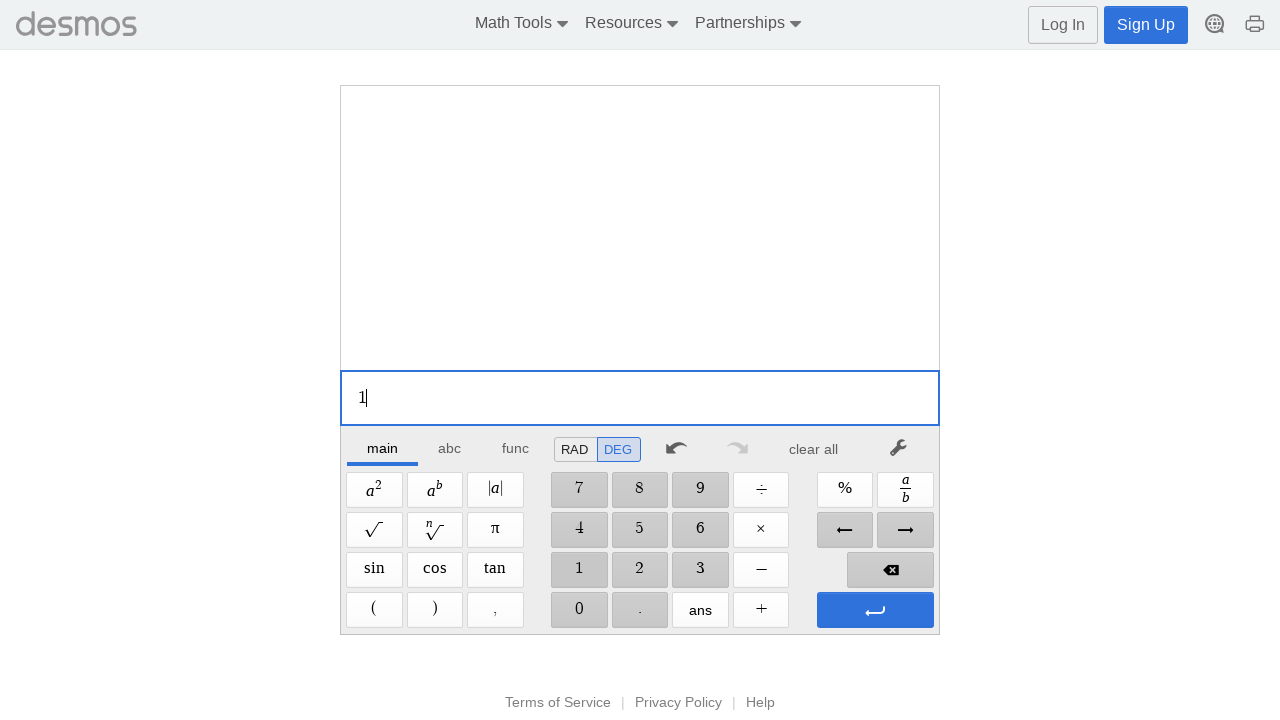

Clicked button '2' at (640, 570) on xpath=//span[@aria-label='2']
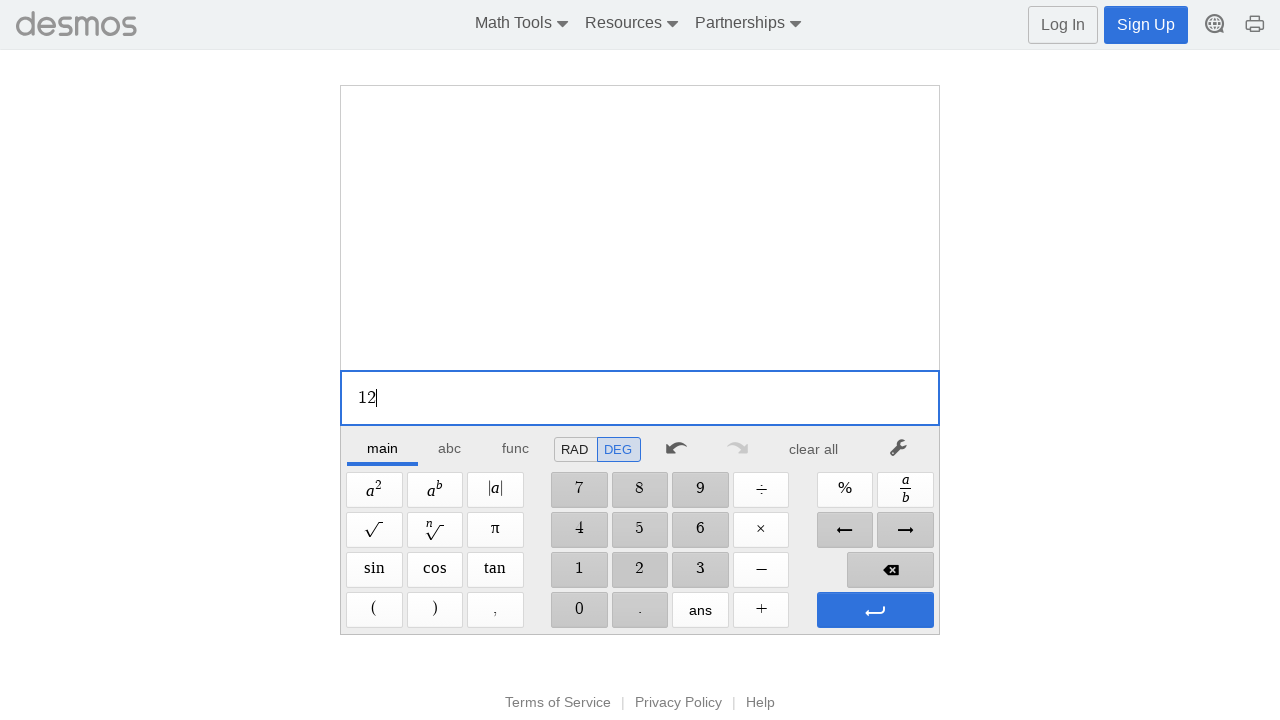

Clicked button '5' at (640, 530) on xpath=//span[@aria-label='5']
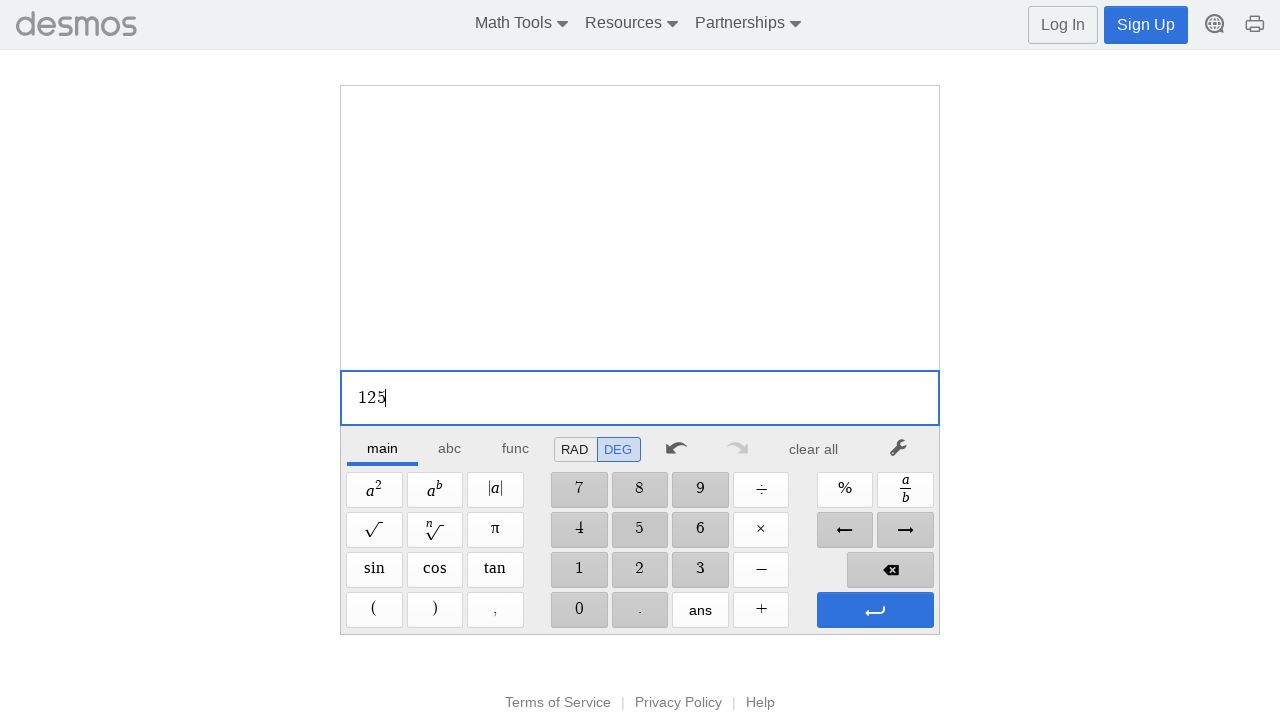

Clicked button 'Plus' to add at (761, 610) on xpath=//span[@aria-label='Plus']
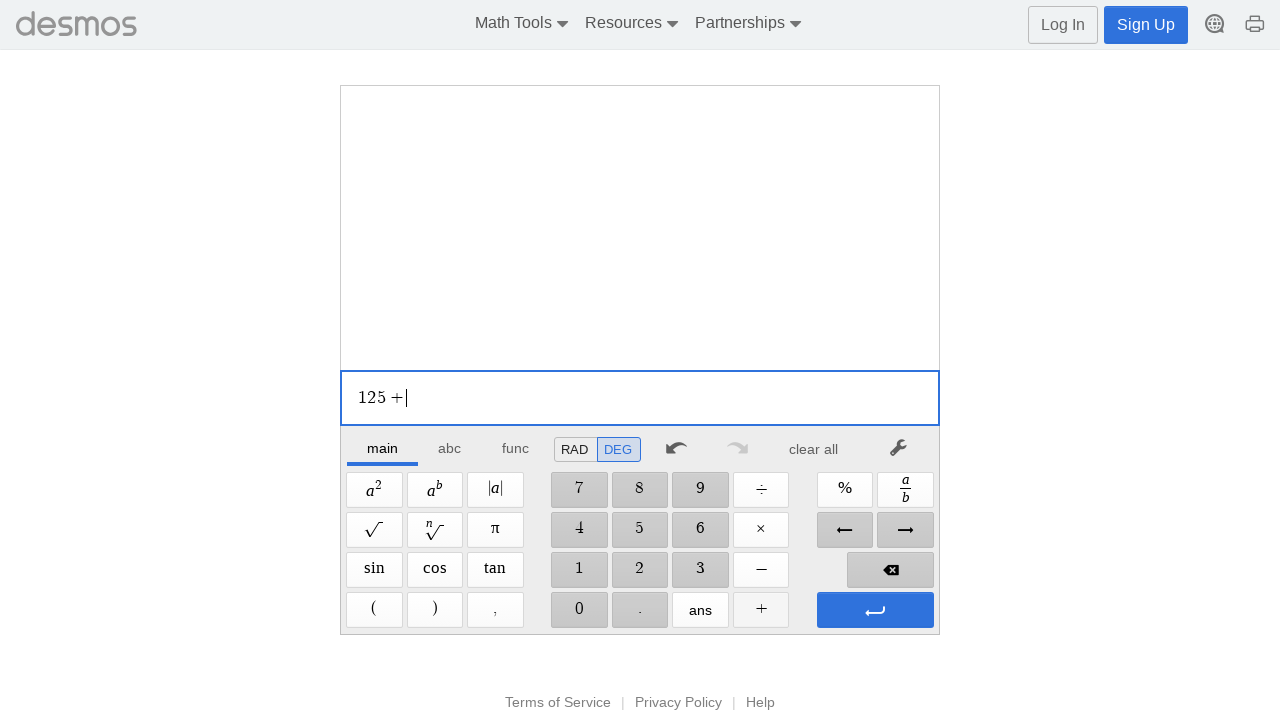

Clicked button '4' at (579, 530) on xpath=//span[@aria-label='4']
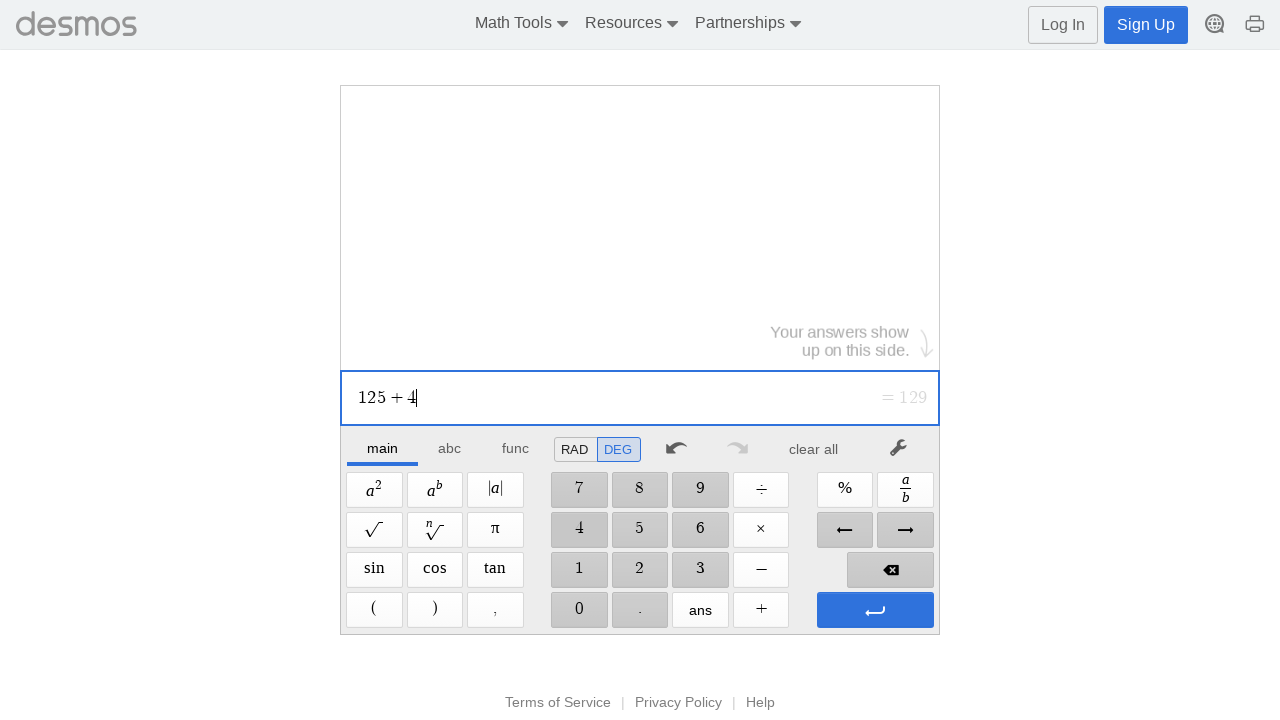

Clicked button '7' at (579, 490) on xpath=//span[@aria-label='7']
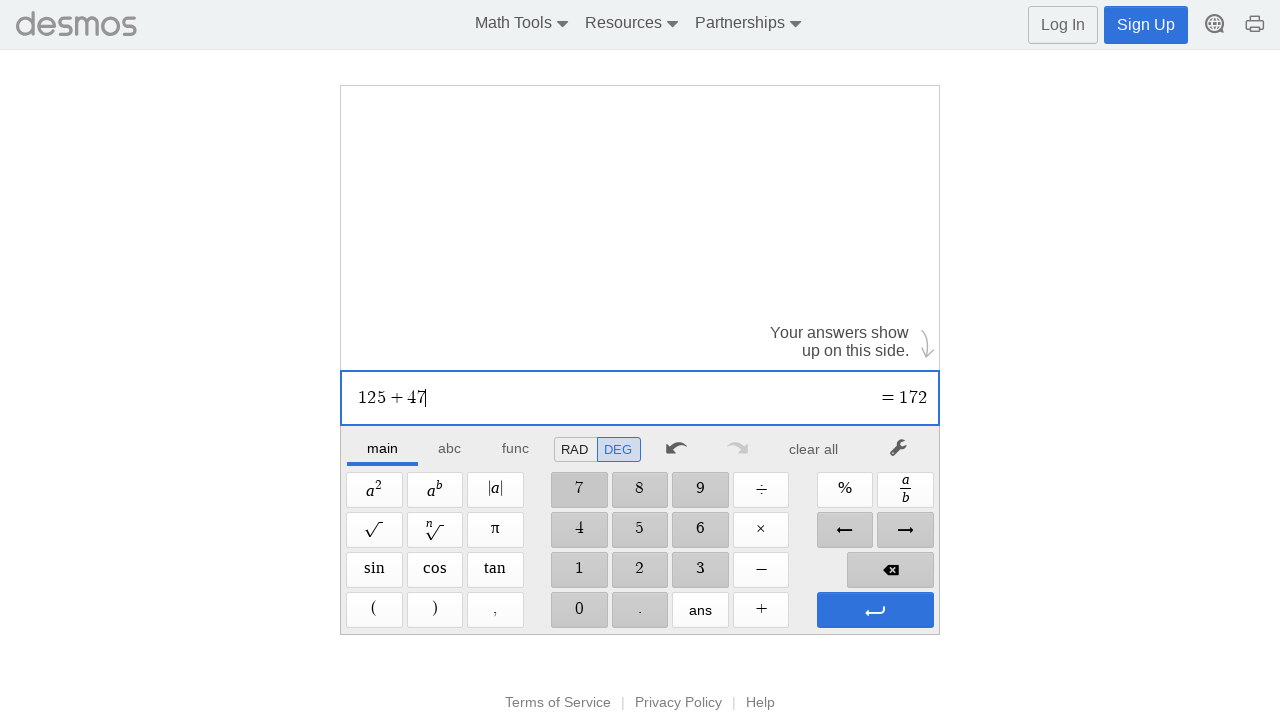

Clicked button '8' at (640, 490) on xpath=//span[@aria-label='8']
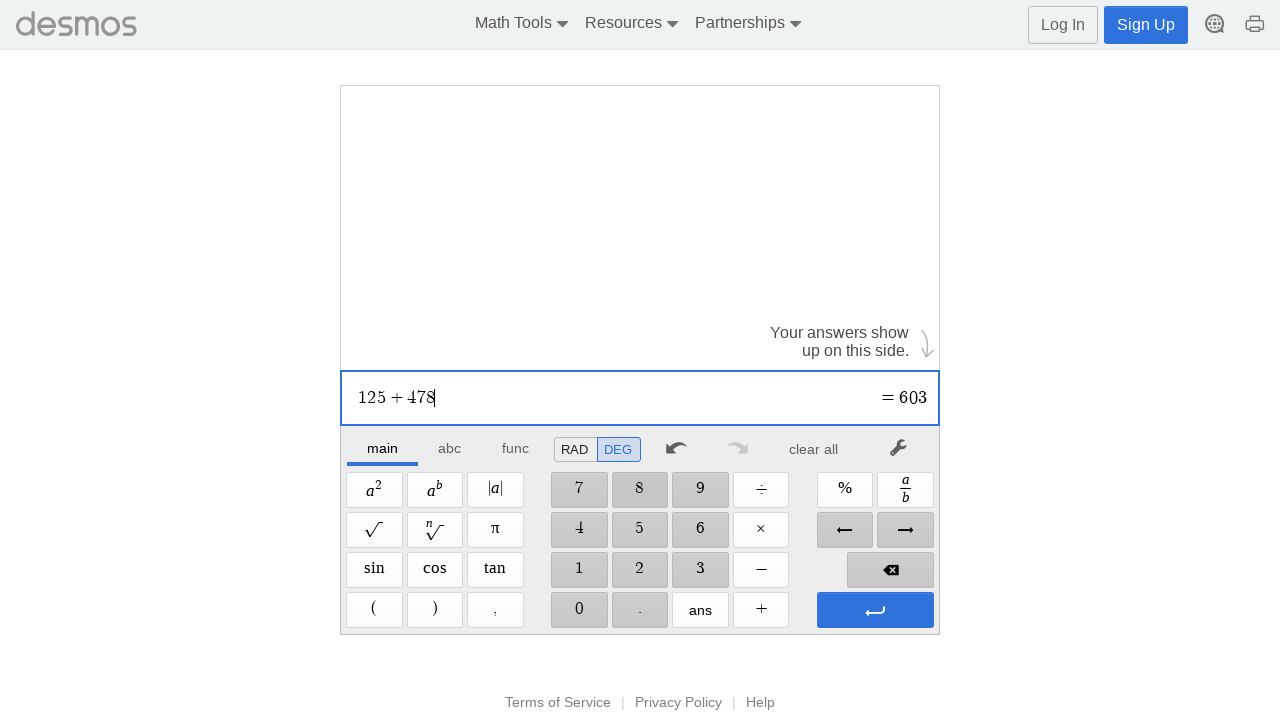

Pressed Enter to execute 125+478 calculation at (875, 610) on xpath=//span[@aria-label='Enter']
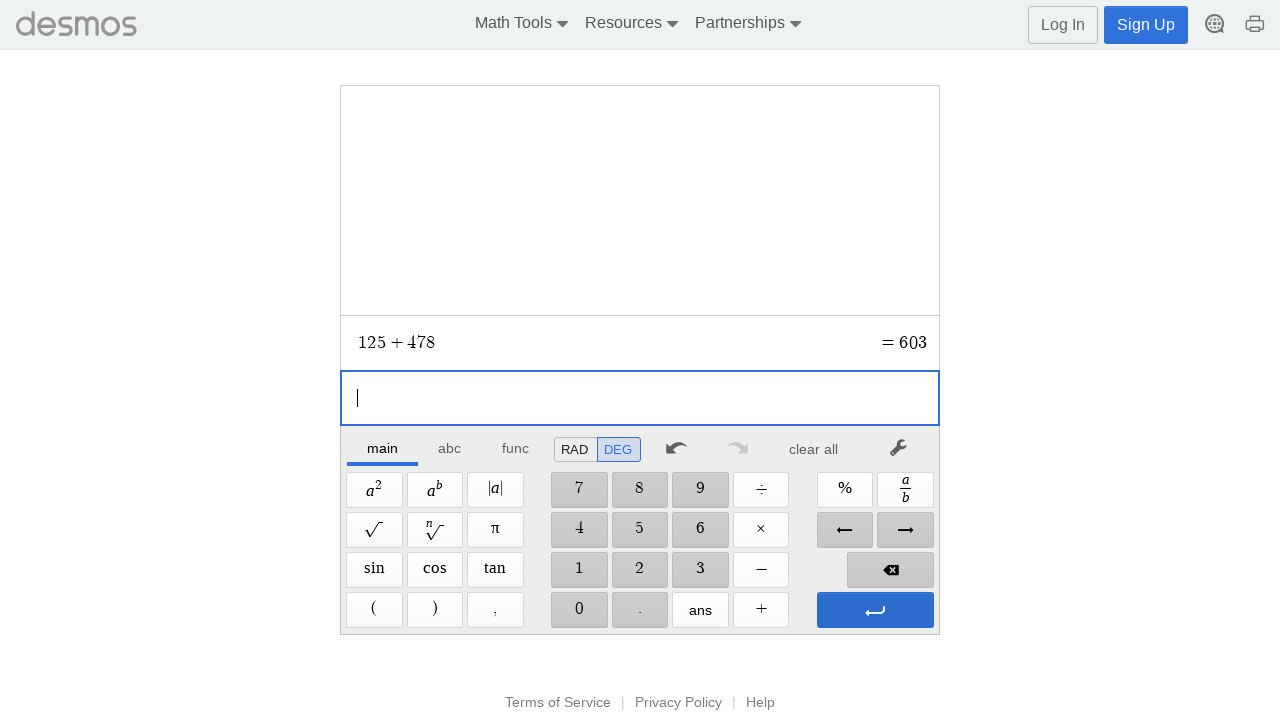

Pressed Enter again to confirm result at (875, 610) on xpath=//span[@aria-label='Enter']
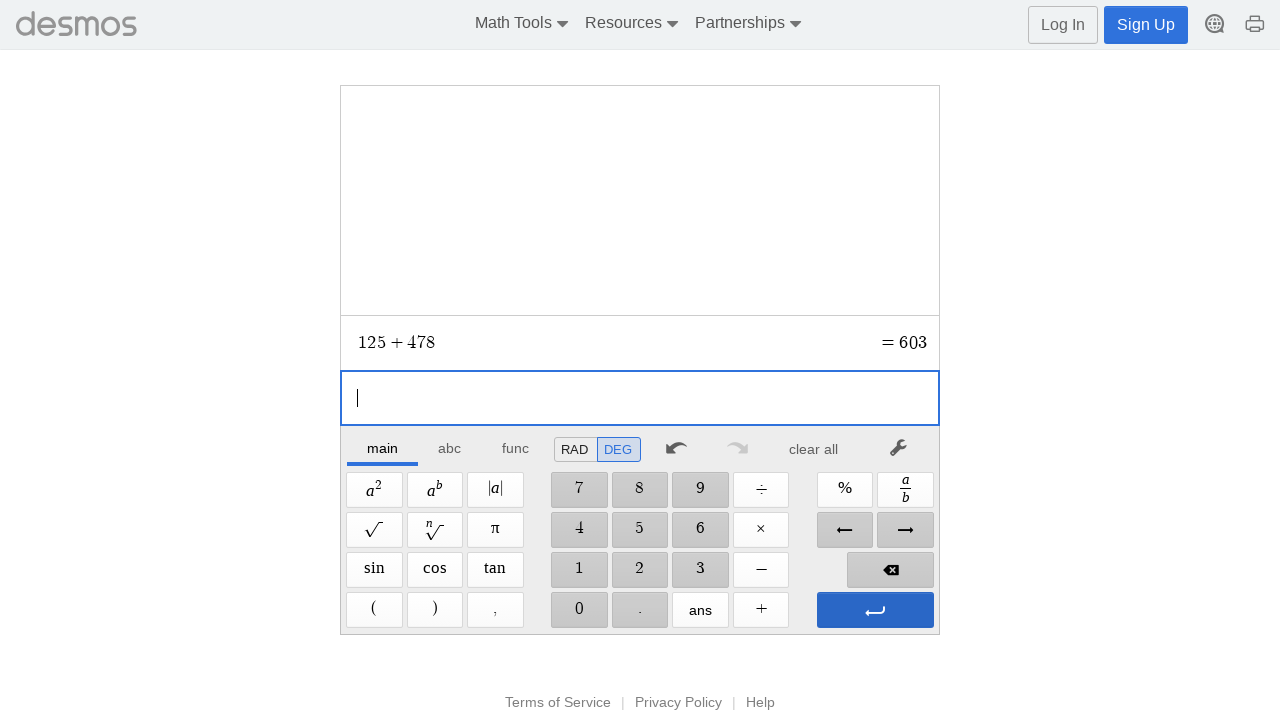

Clicked clear/reset button to prepare for next operation at (814, 449) on xpath=//*[@id='main']/div/div/div/div[2]/div[1]/div/div[7]
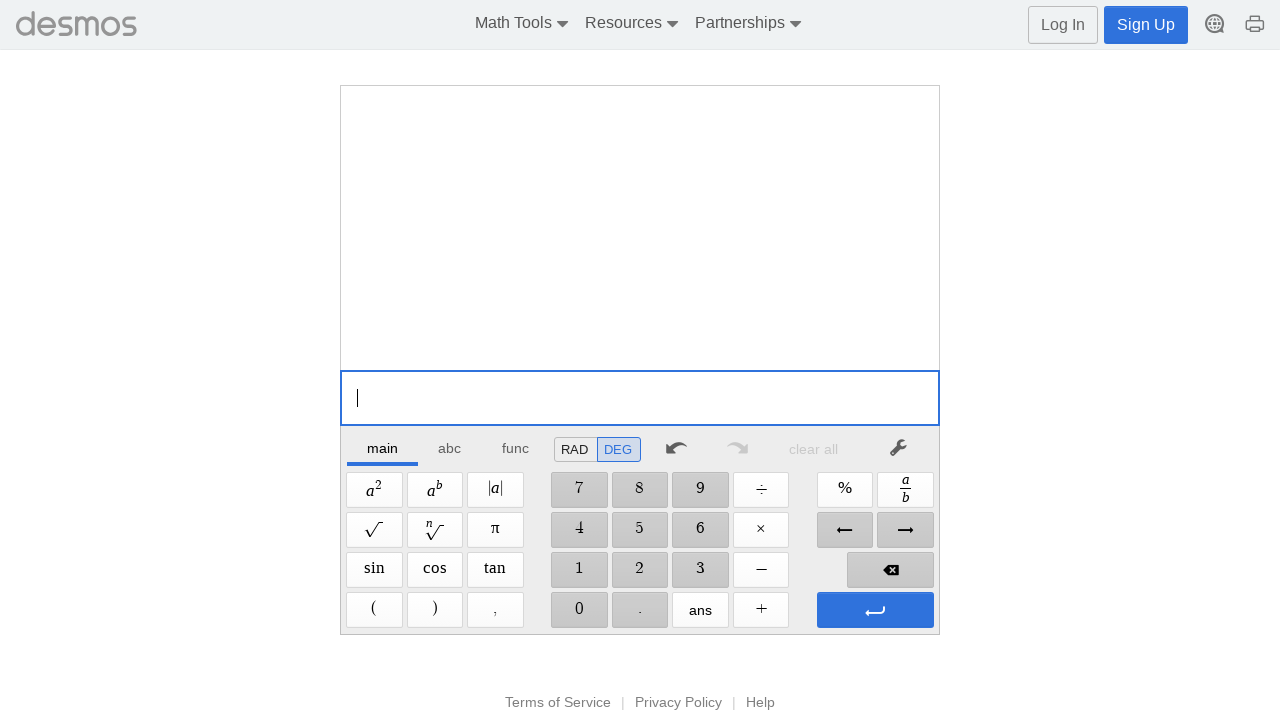

Clicked button '2' for second operation at (640, 570) on xpath=//span[@aria-label='2']
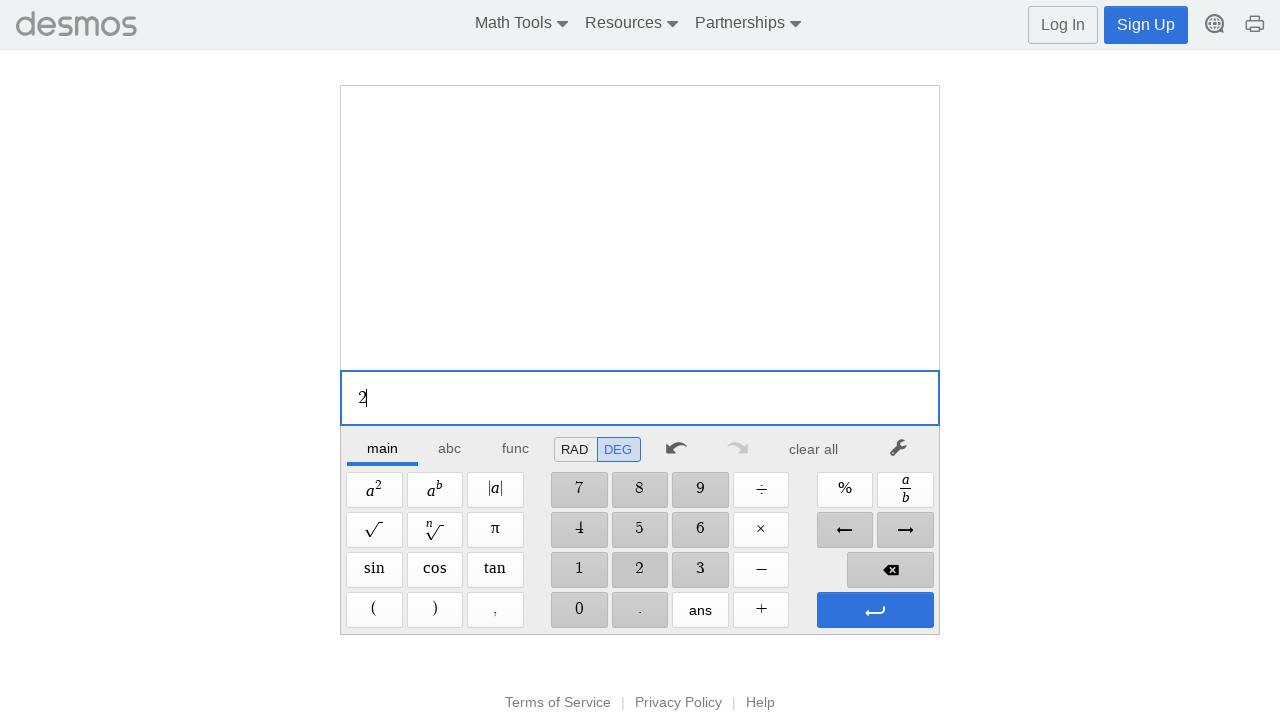

Clicked button '0' at (579, 610) on xpath=//span[@aria-label='0']
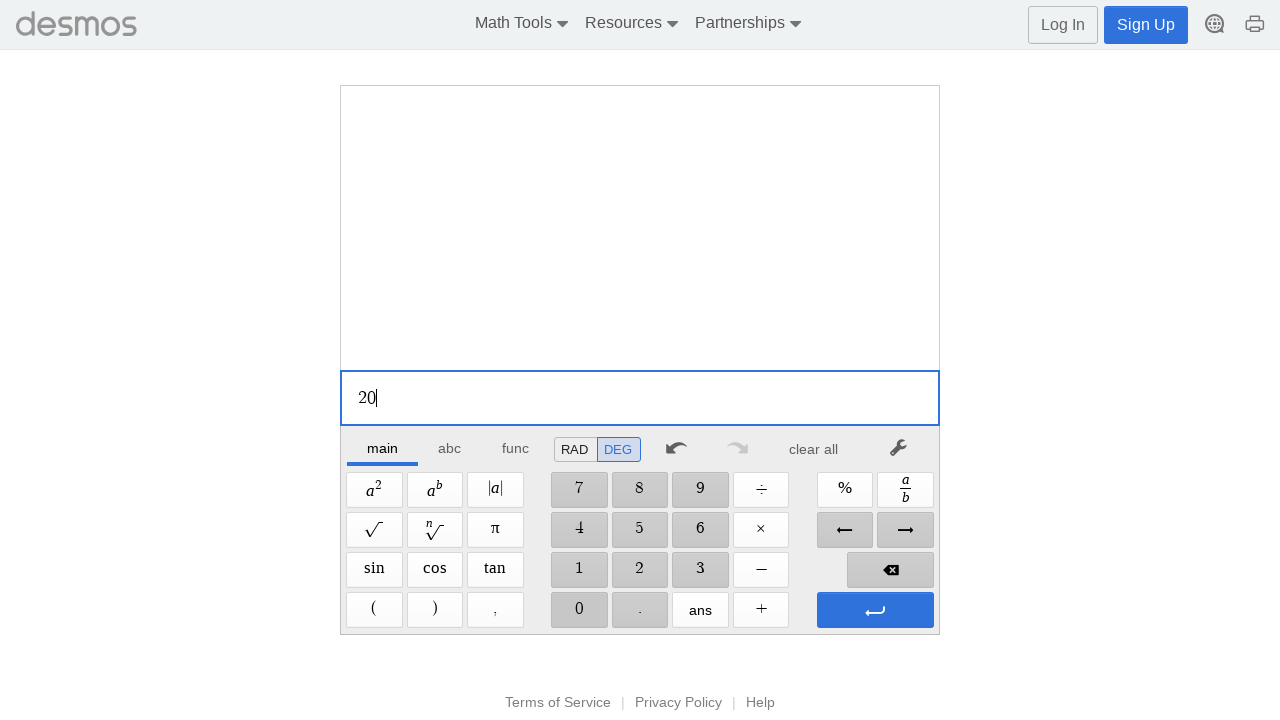

Clicked button '0' again at (579, 610) on xpath=//span[@aria-label='0']
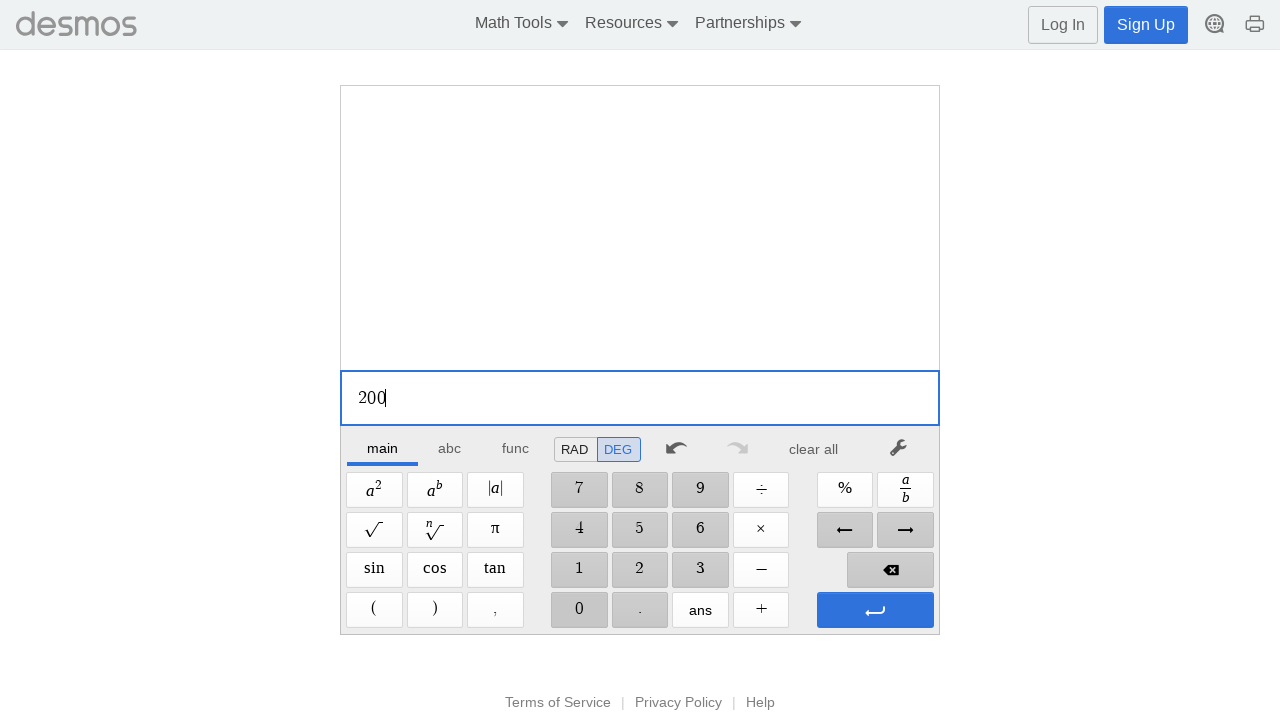

Clicked button 'Minus' to subtract at (761, 570) on xpath=//span[@aria-label='Minus']
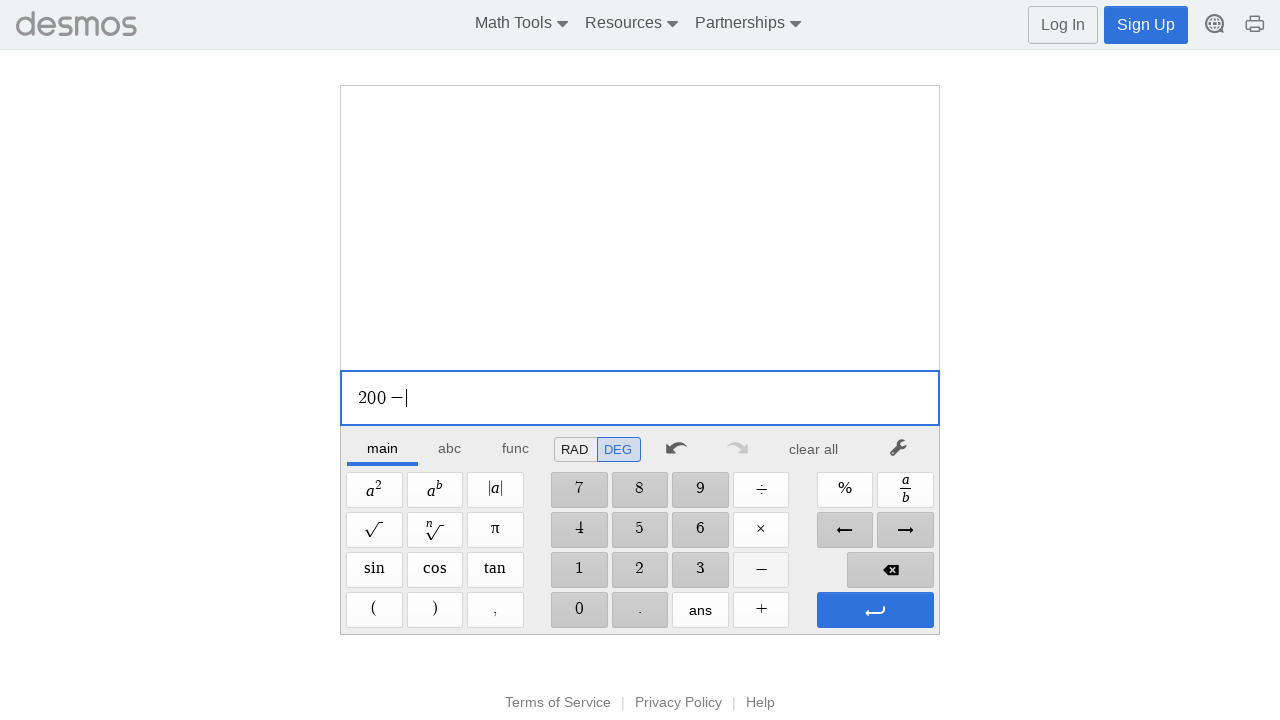

Clicked button '1' at (579, 570) on xpath=//span[@aria-label='1']
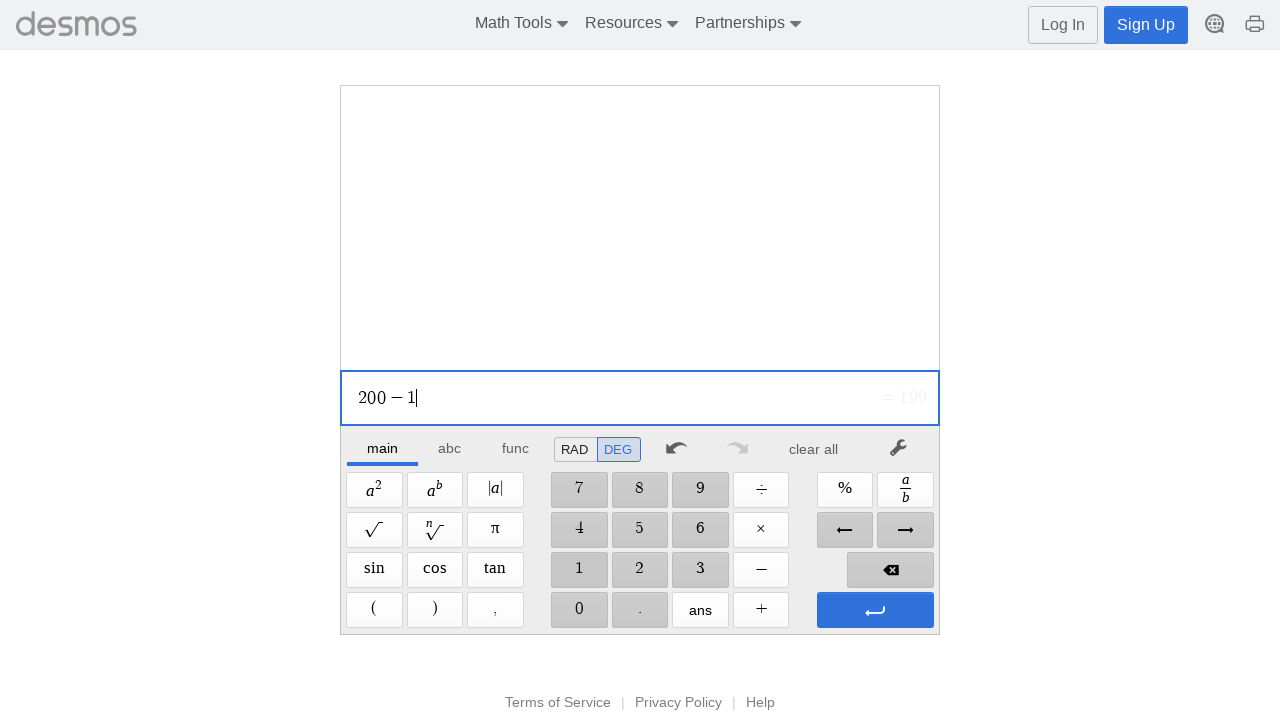

Clicked button '5' at (640, 530) on xpath=//span[@aria-label='5']
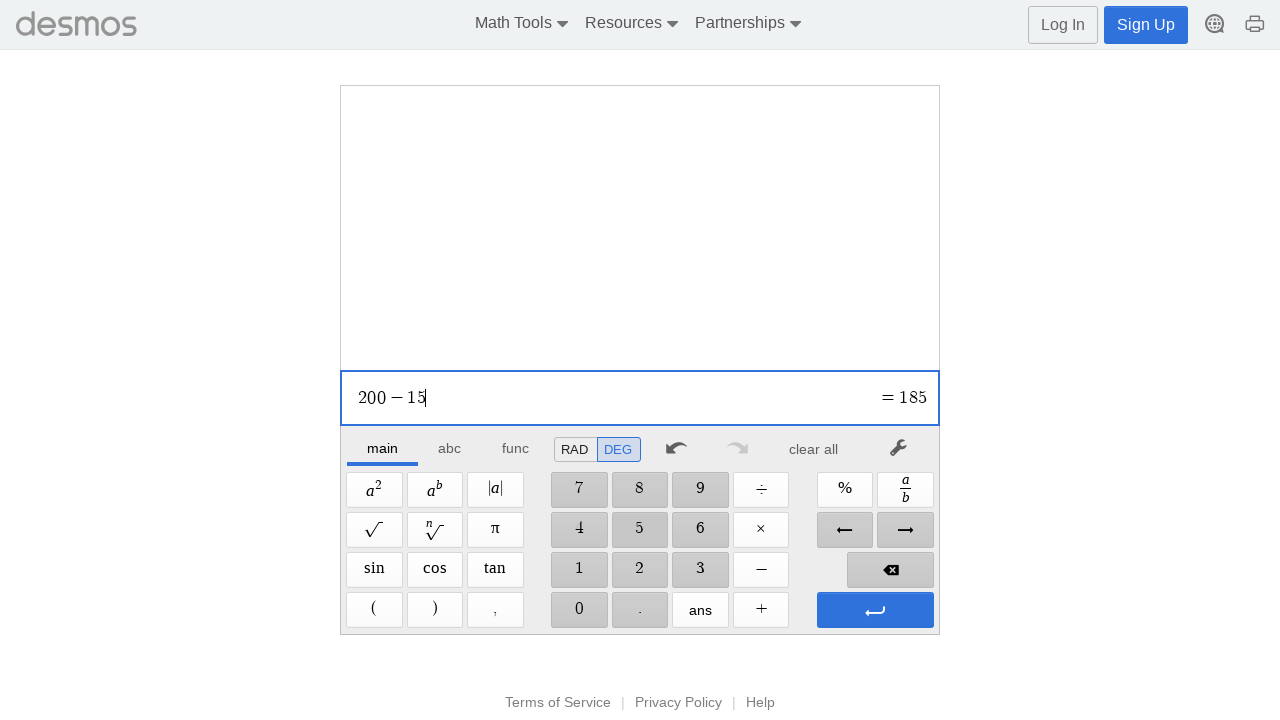

Clicked button '0' at (579, 610) on xpath=//span[@aria-label='0']
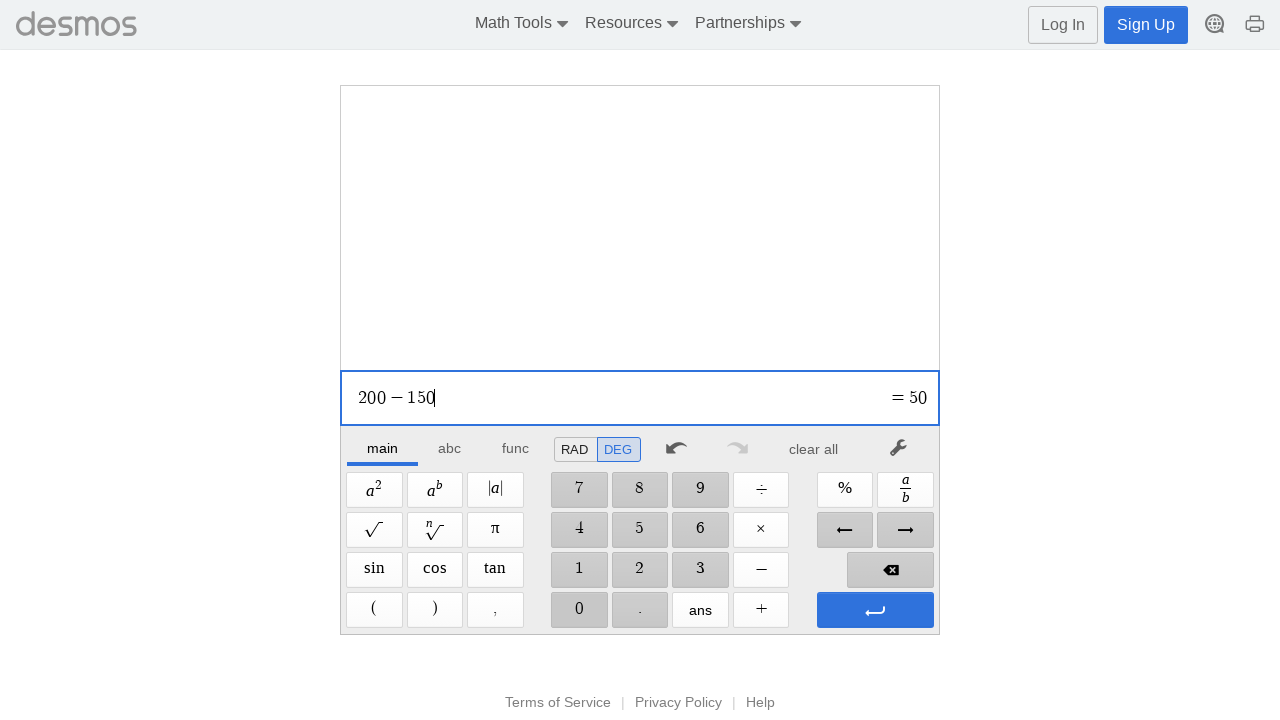

Pressed Enter to execute 200-150 calculation at (875, 610) on xpath=//span[@aria-label='Enter']
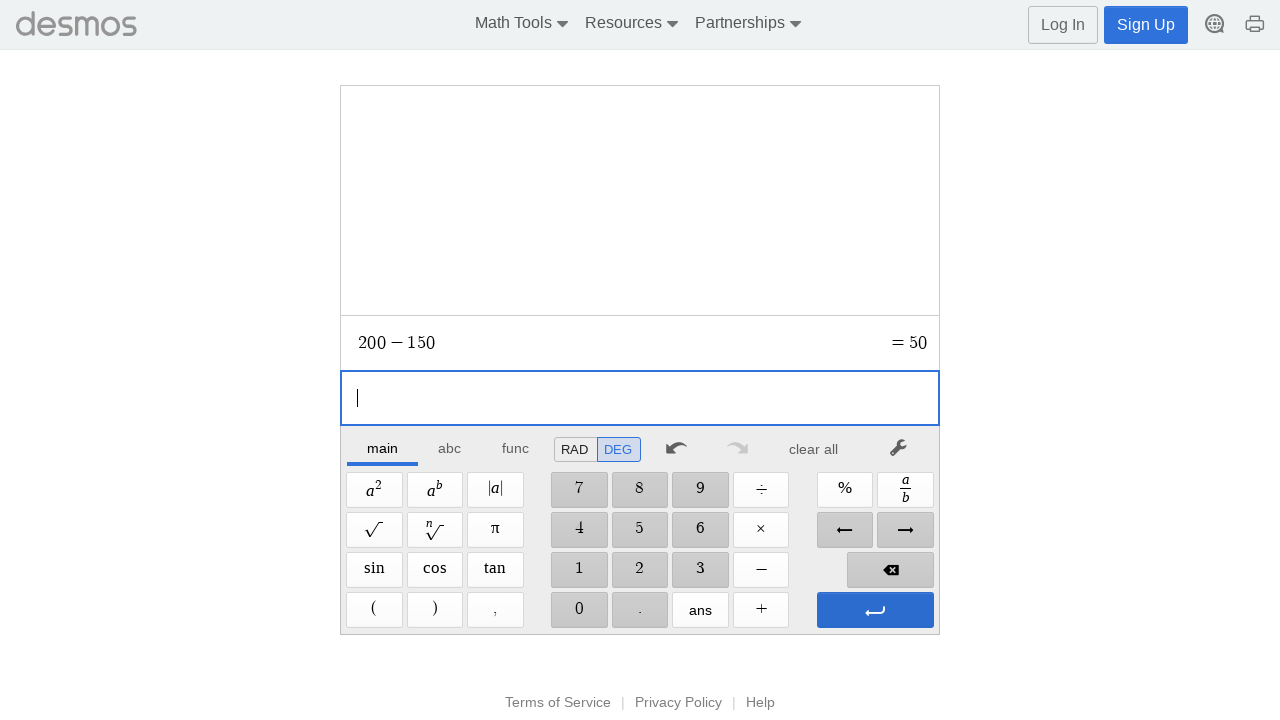

Pressed Enter again to confirm result at (875, 610) on xpath=//span[@aria-label='Enter']
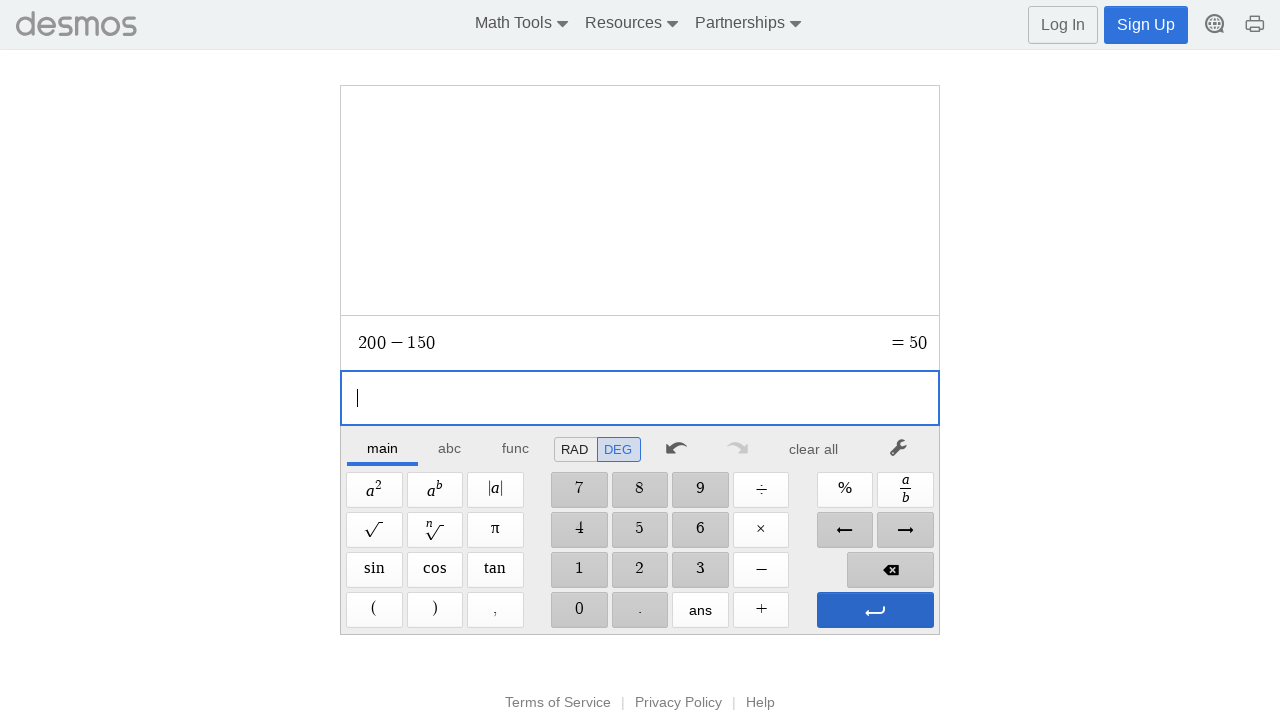

Clicked clear/reset button to complete test at (814, 449) on xpath=//*[@id='main']/div/div/div/div[2]/div[1]/div/div[7]
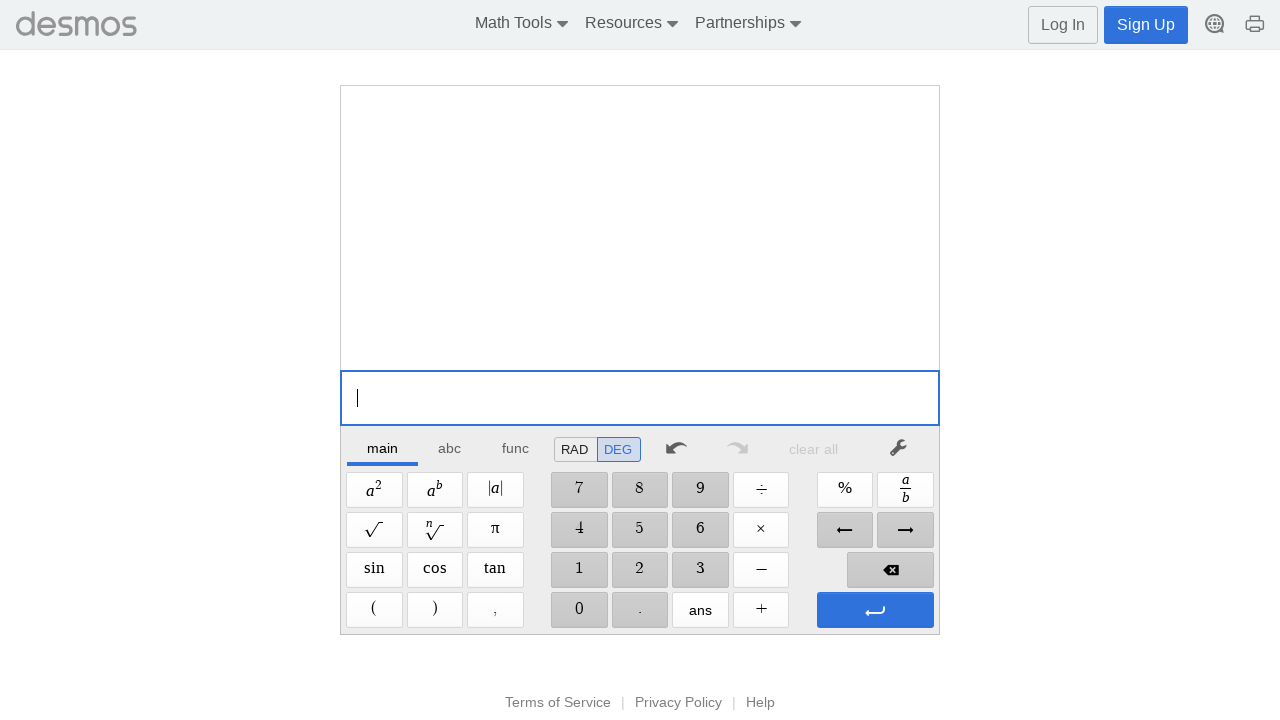

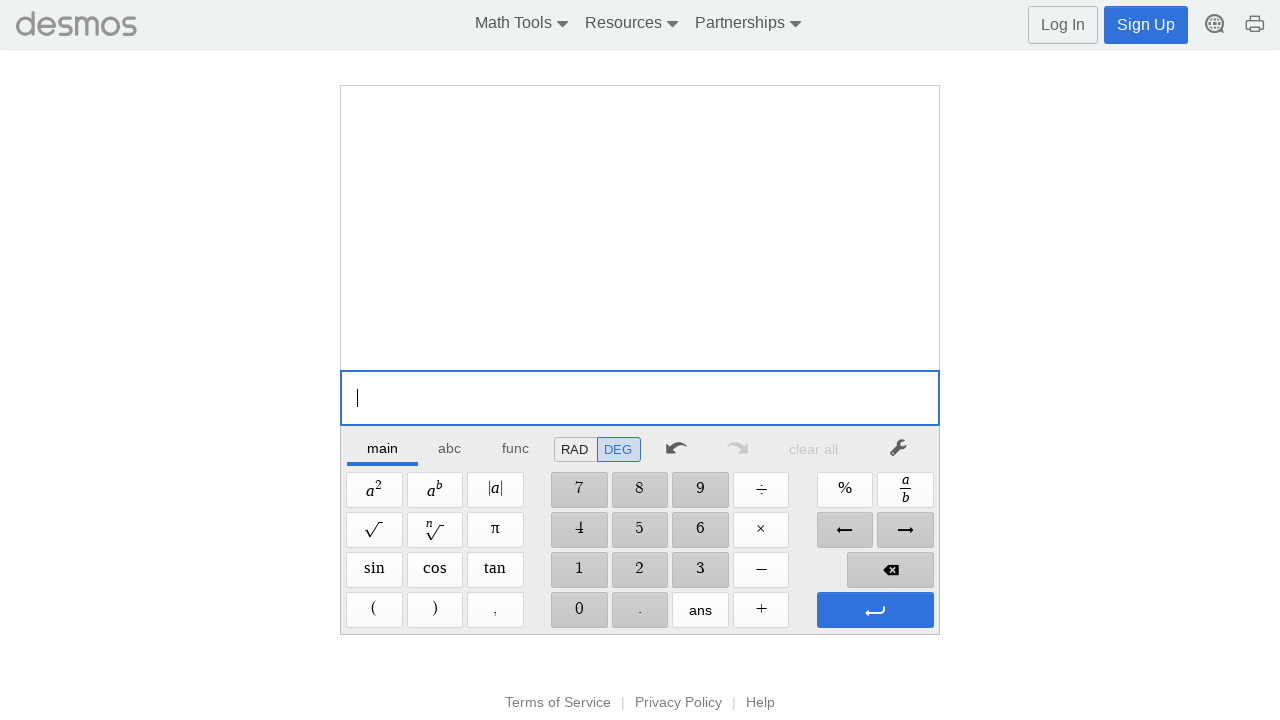